Tests calendar date picker functionality by navigating to August and selecting the 28th day

Starting URL: http://seleniumpractise.blogspot.com/2016/08/how-to-handle-calendar-in-selenium.html

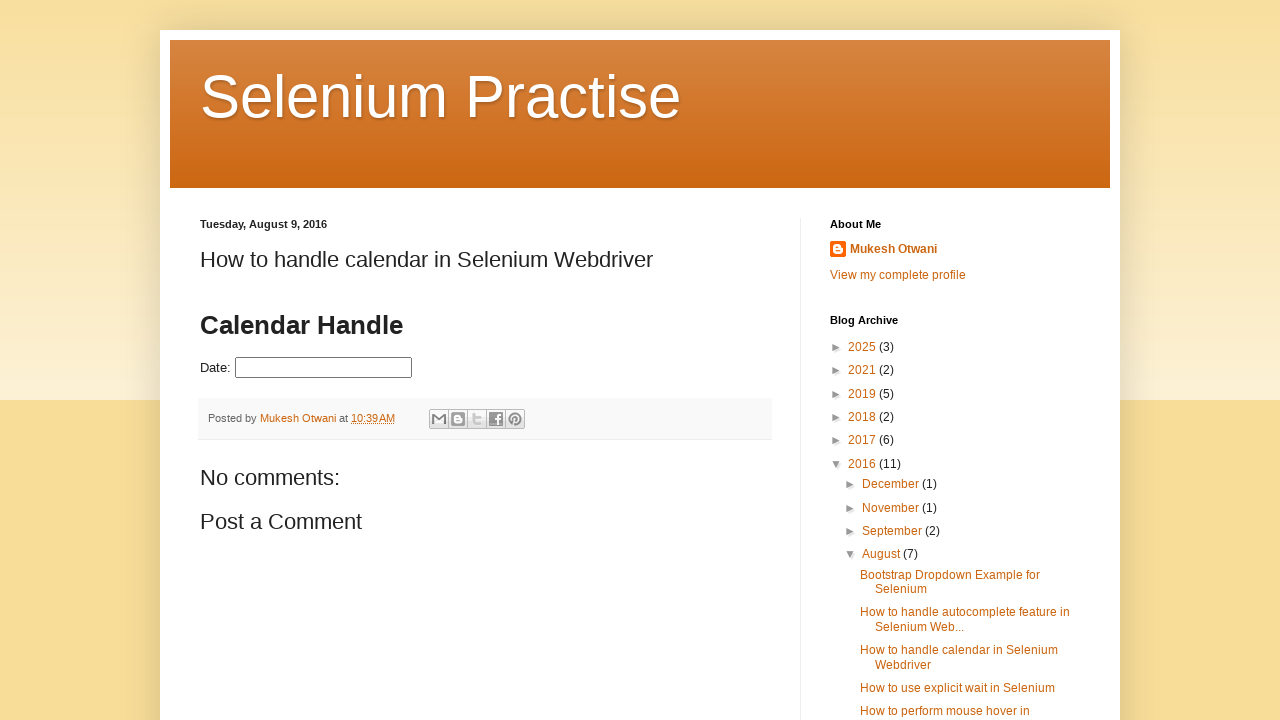

Clicked on datepicker input to open calendar at (324, 368) on #datepicker
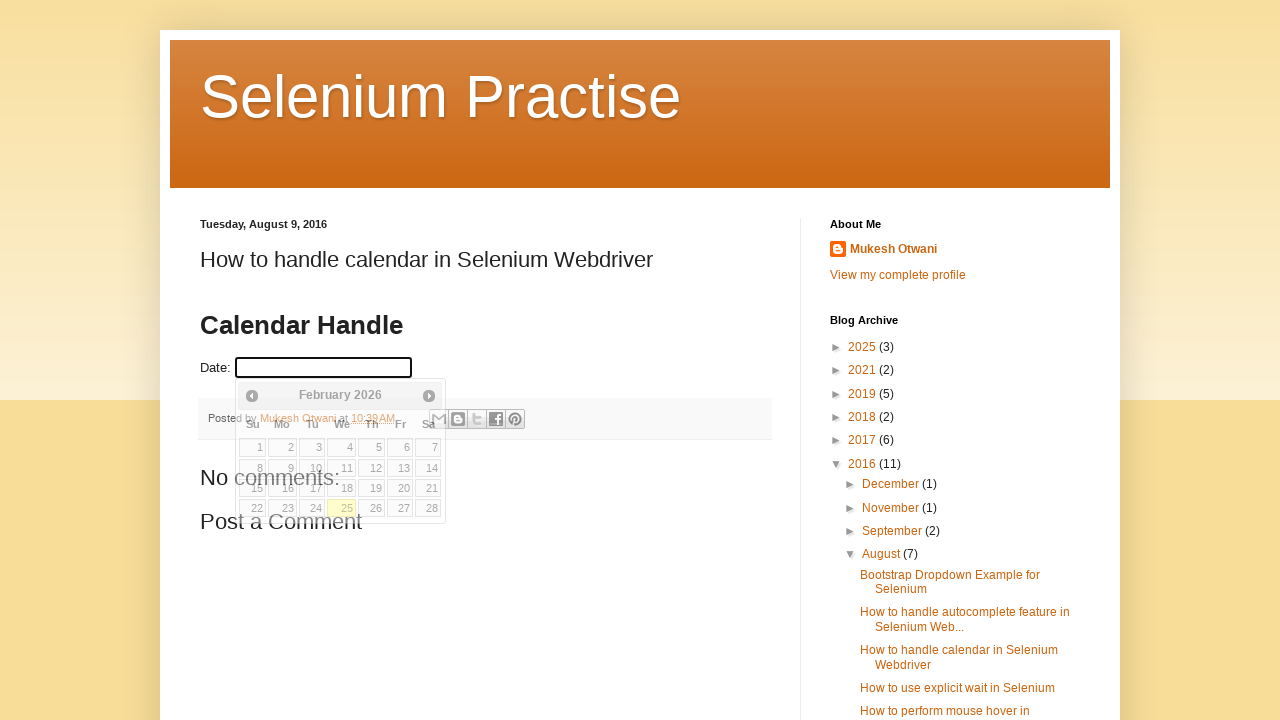

Clicked Next button to navigate towards August at (429, 396) on xpath=//span[text()='Next']
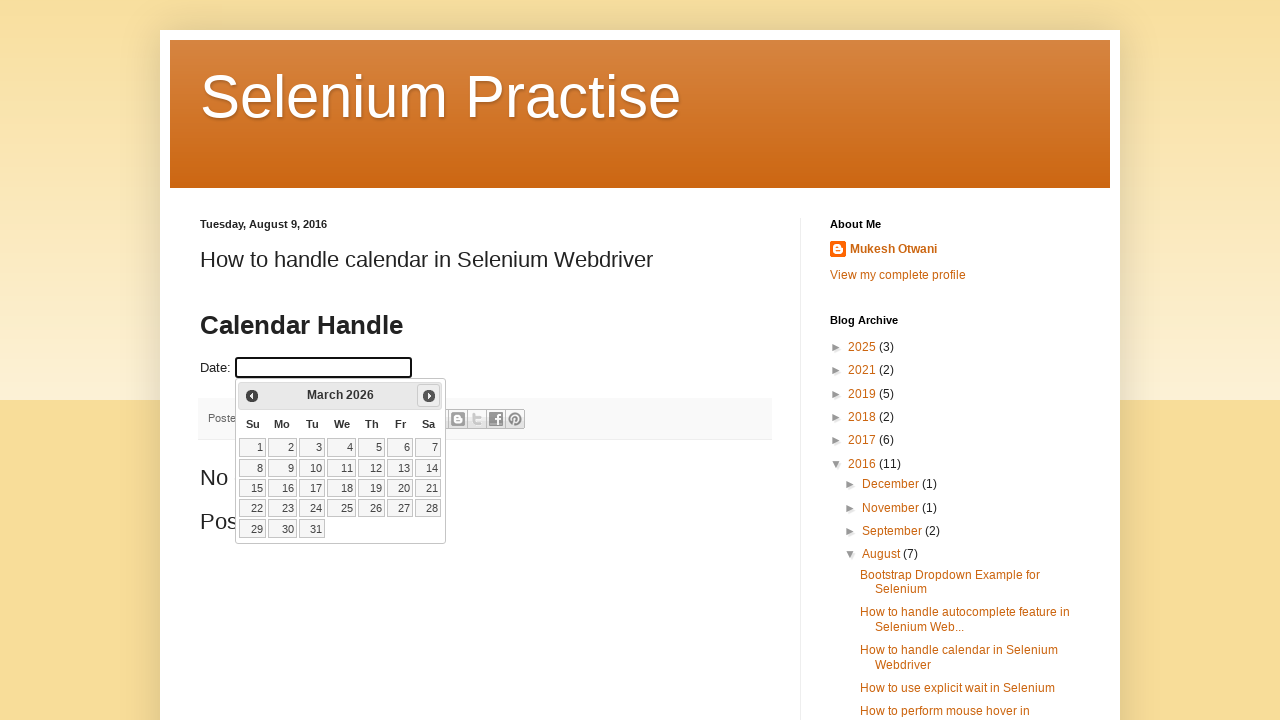

Clicked Next button to navigate towards August at (429, 396) on xpath=//span[text()='Next']
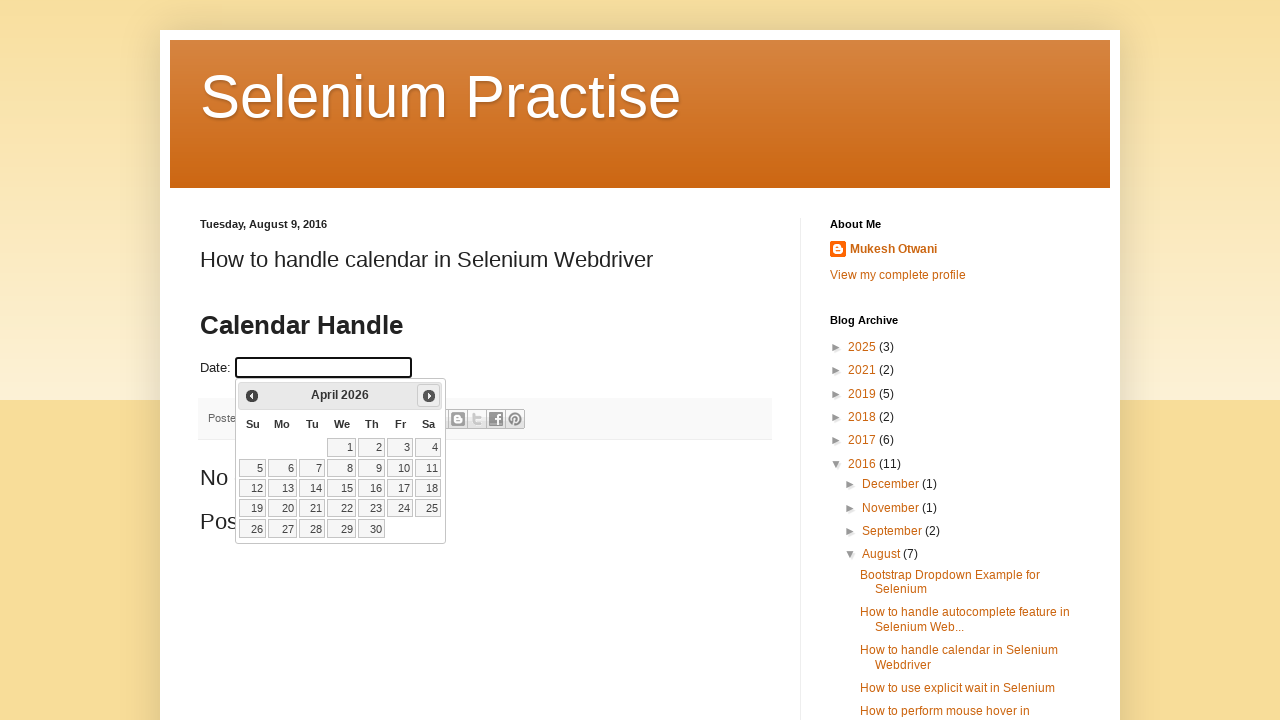

Clicked Next button to navigate towards August at (429, 396) on xpath=//span[text()='Next']
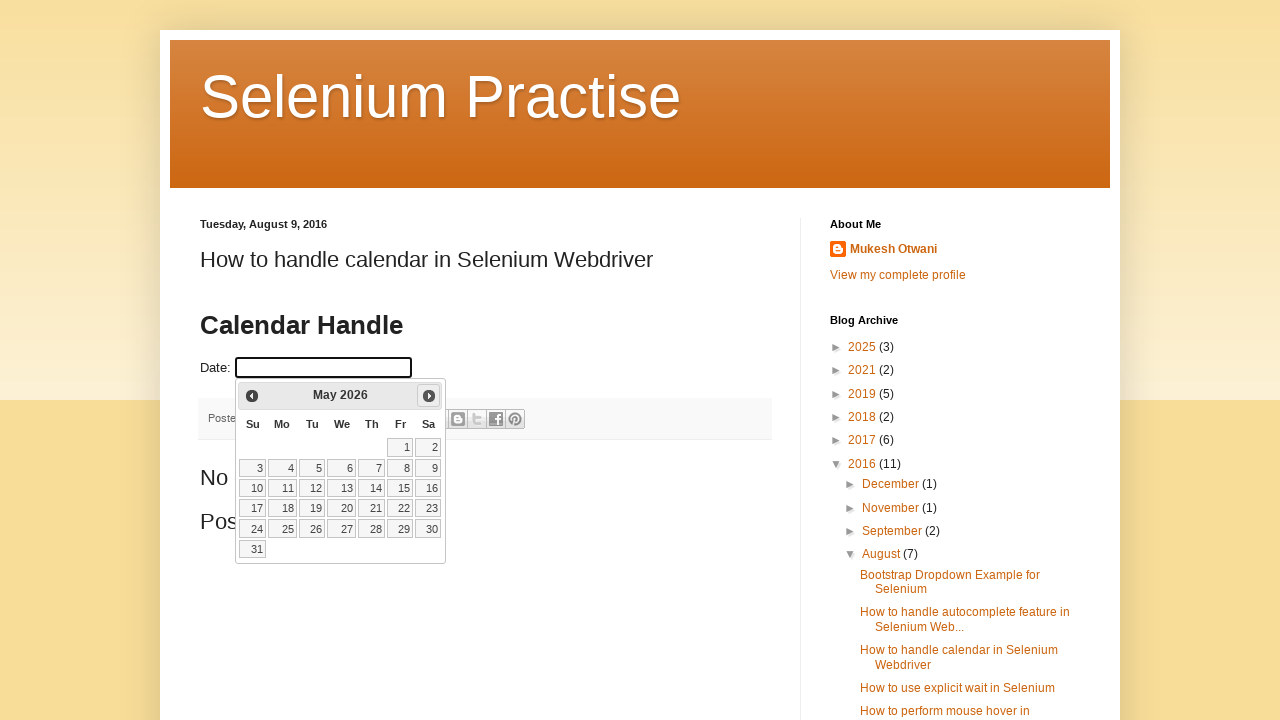

Clicked Next button to navigate towards August at (429, 396) on xpath=//span[text()='Next']
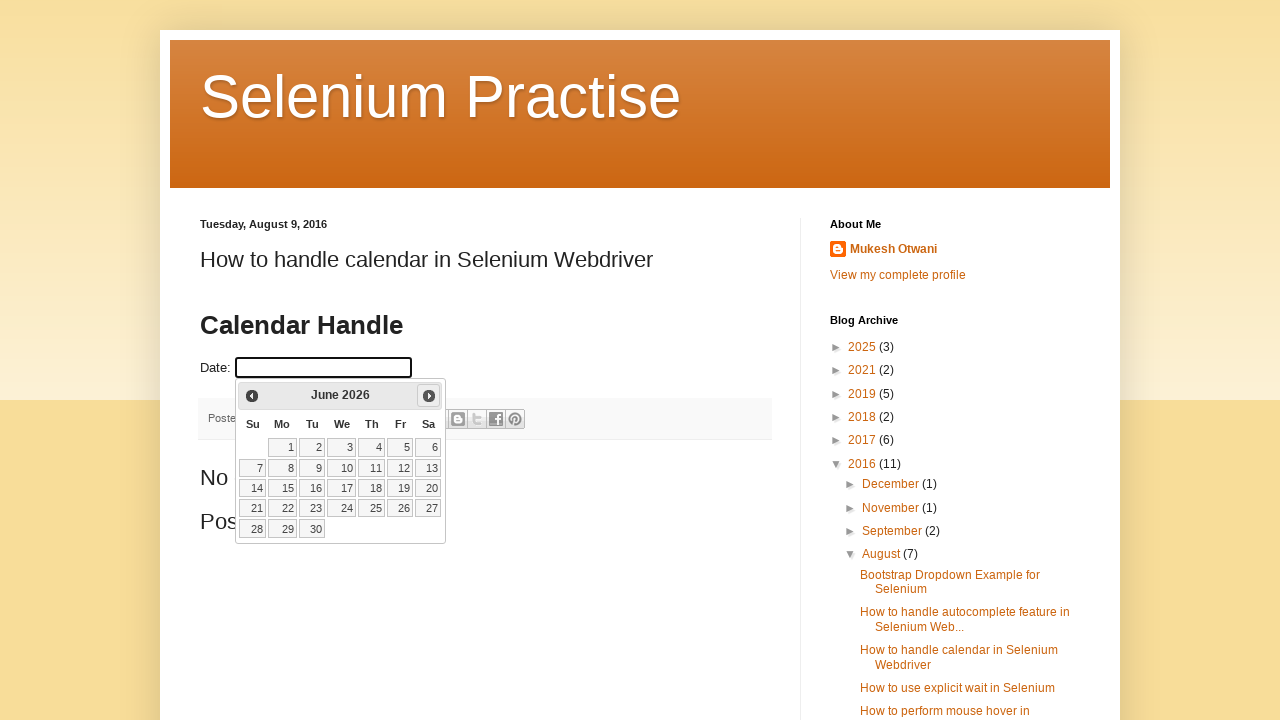

Clicked Next button to navigate towards August at (429, 396) on xpath=//span[text()='Next']
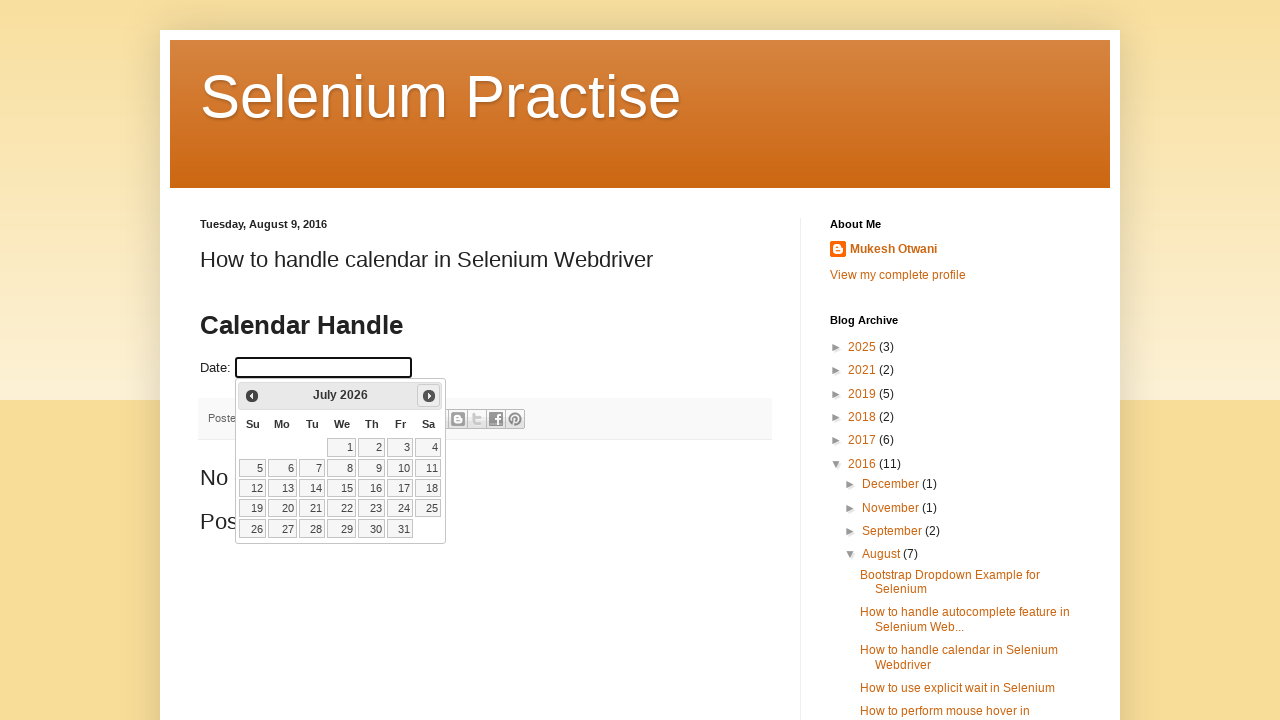

Clicked Next button to navigate towards August at (429, 396) on xpath=//span[text()='Next']
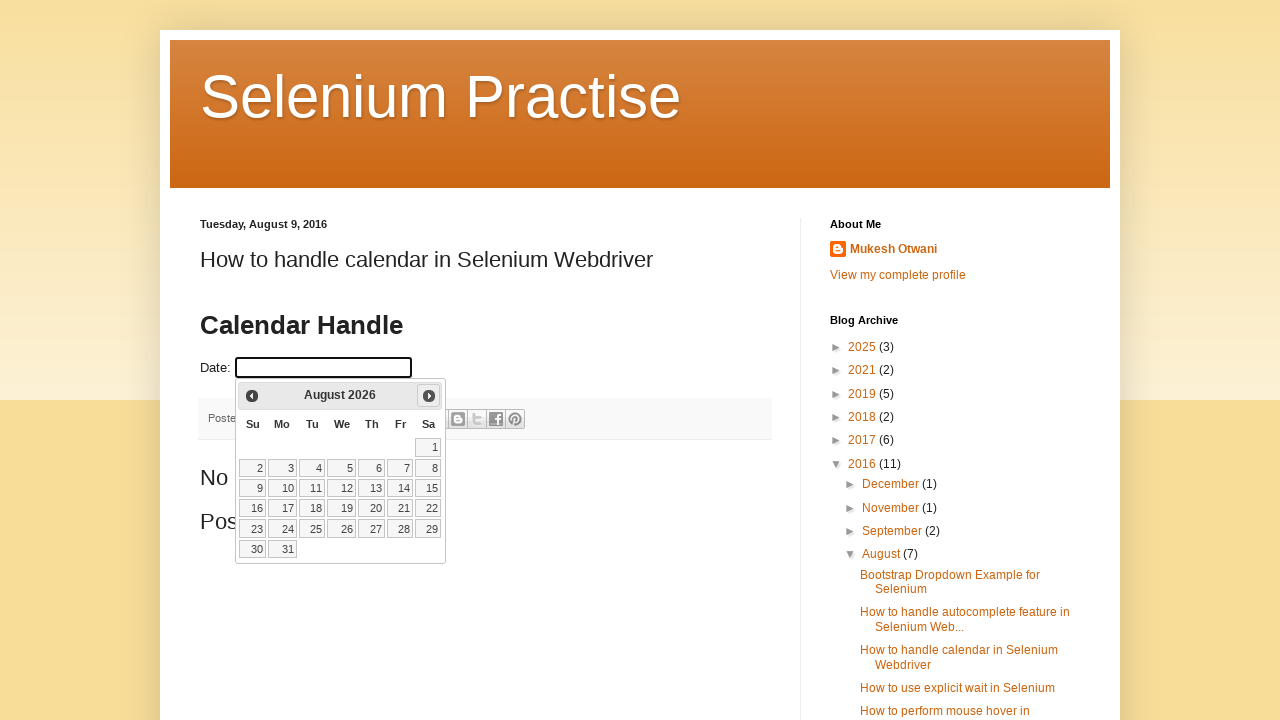

Selected day 28 from the calendar at (400, 529) on .ui-state-default >> nth=27
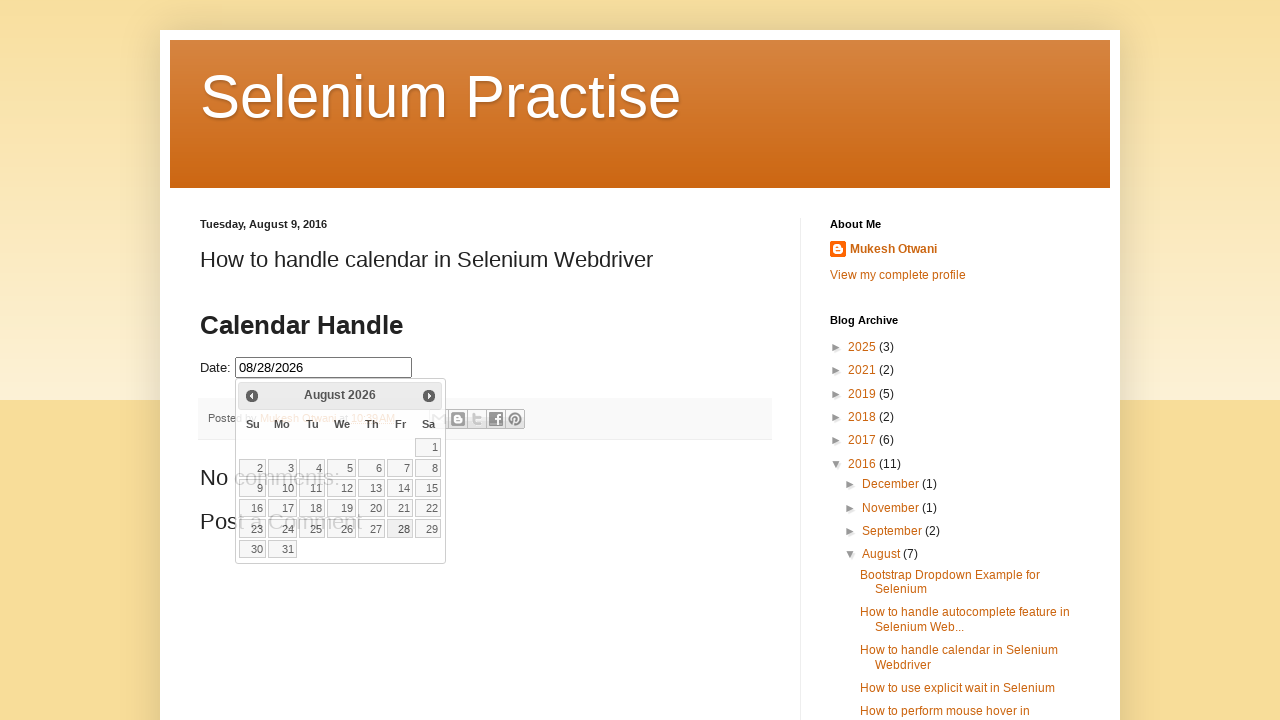

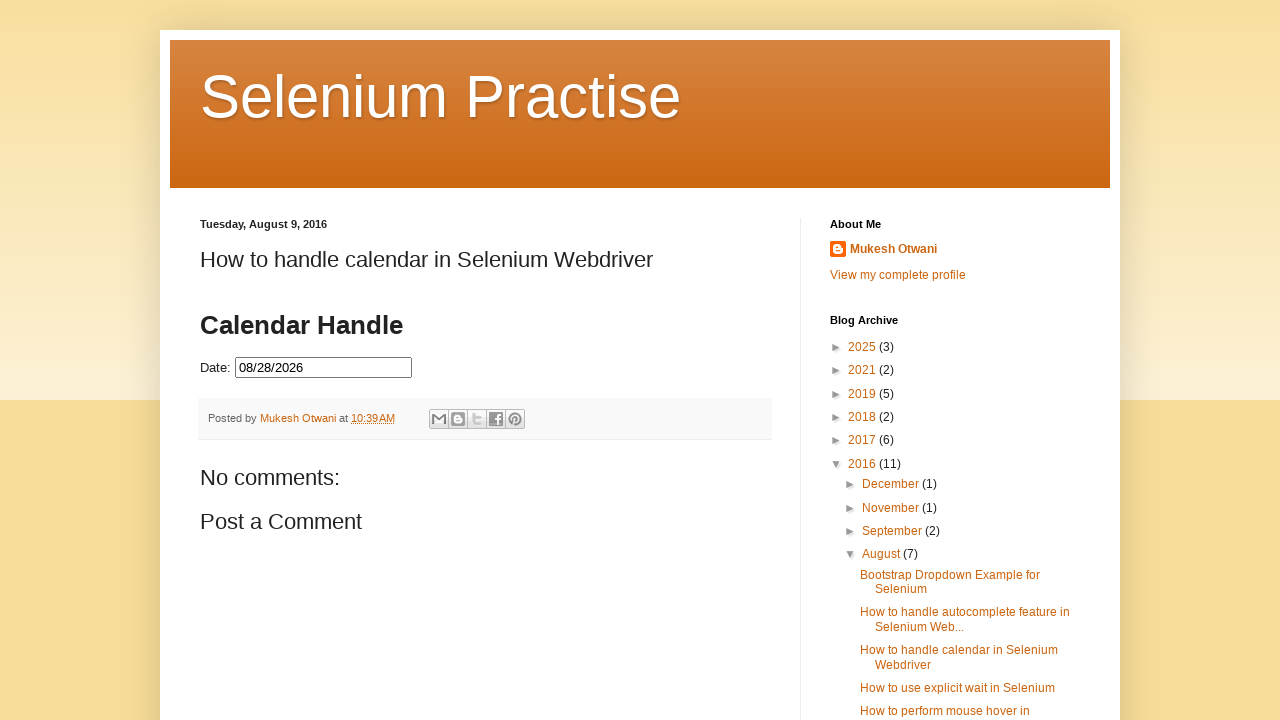